Tests adding specific products to cart on an e-commerce practice site by iterating through product listings and clicking "Add to Cart" for items matching a predefined list (Cucumber, Beetroot, Brocolli, Banana).

Starting URL: https://rahulshettyacademy.com/seleniumPractise/

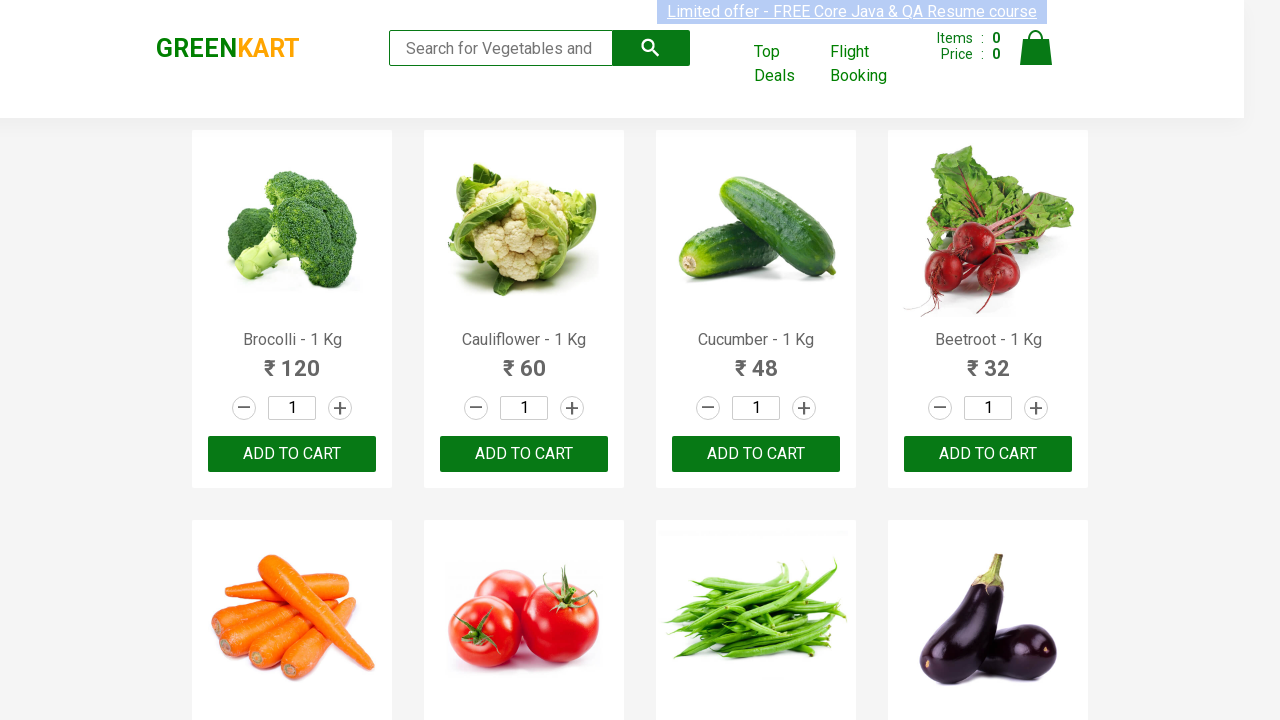

Waited for product listings to load
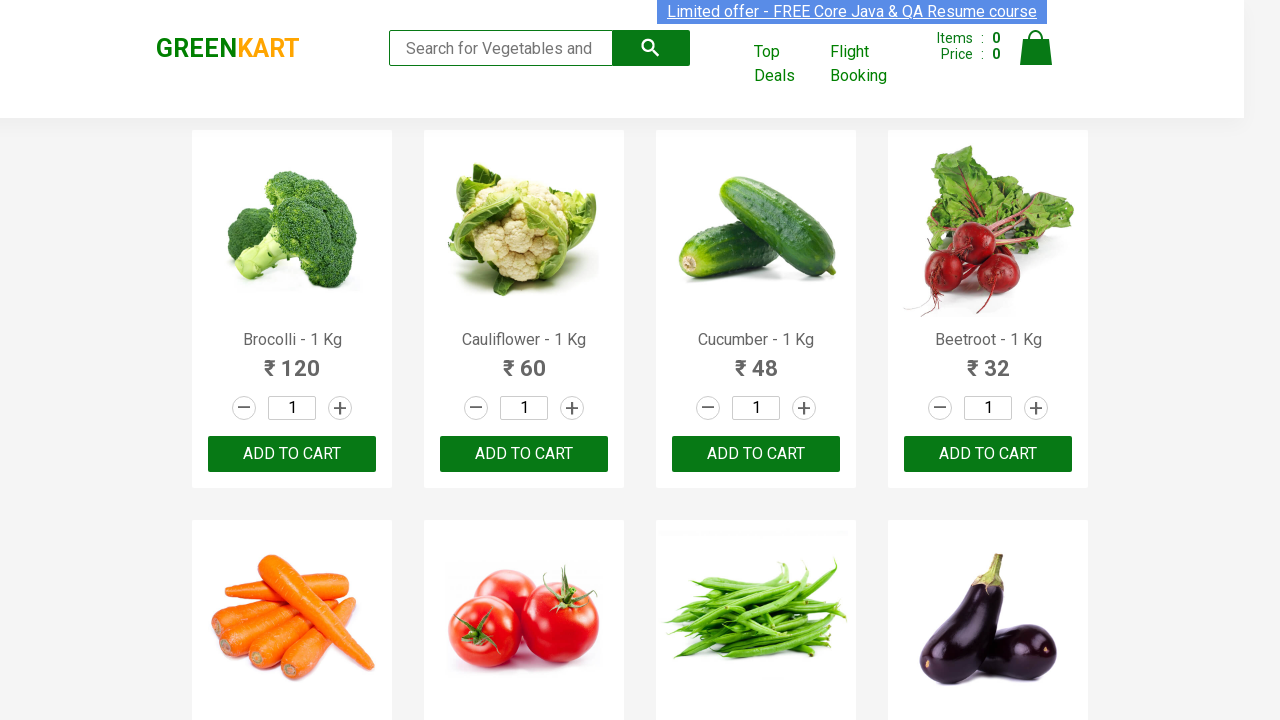

Retrieved all product name elements from the page
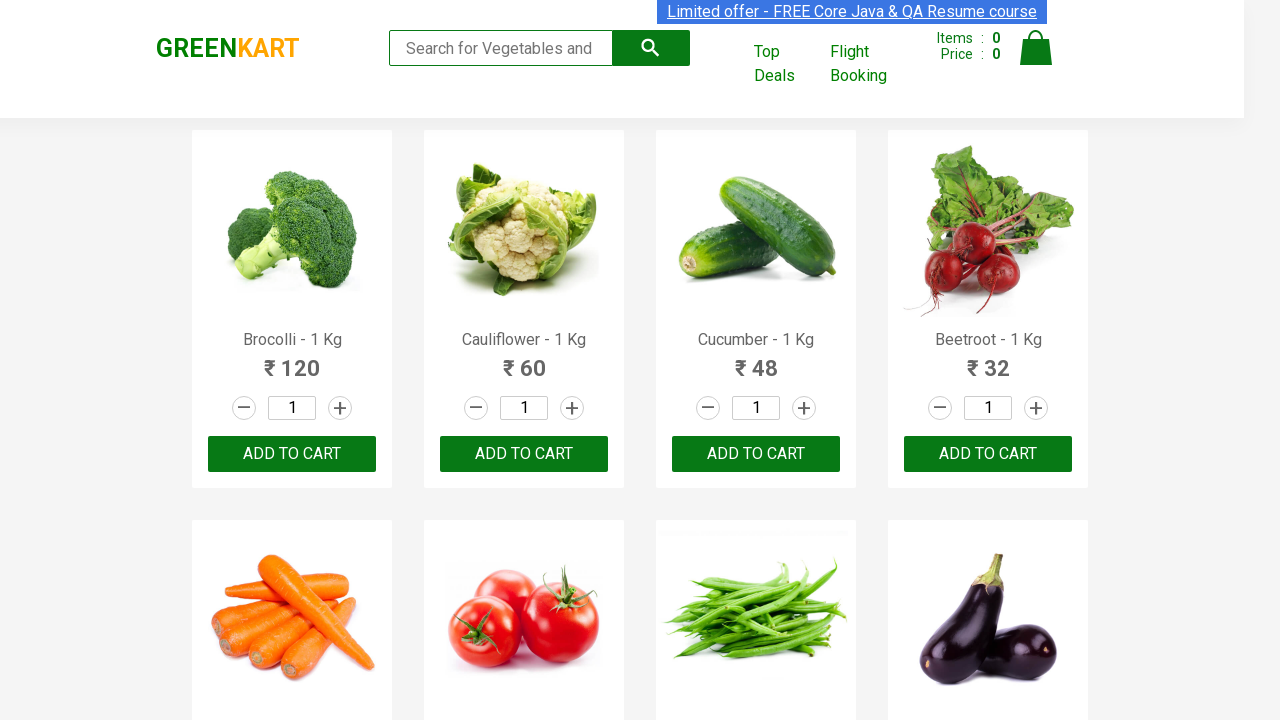

Extracted product name: Brocolli
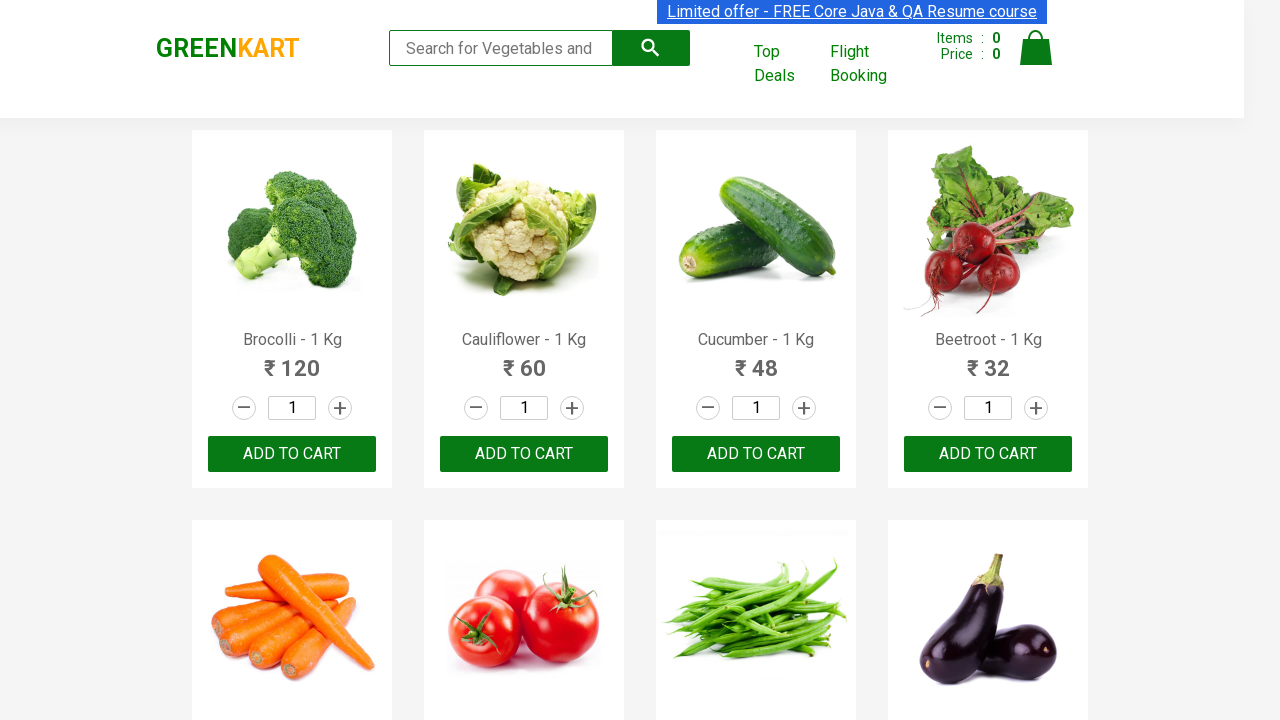

Clicked 'Add to Cart' button for Brocolli at (292, 454) on xpath=//div[@class='product-action']/button >> nth=0
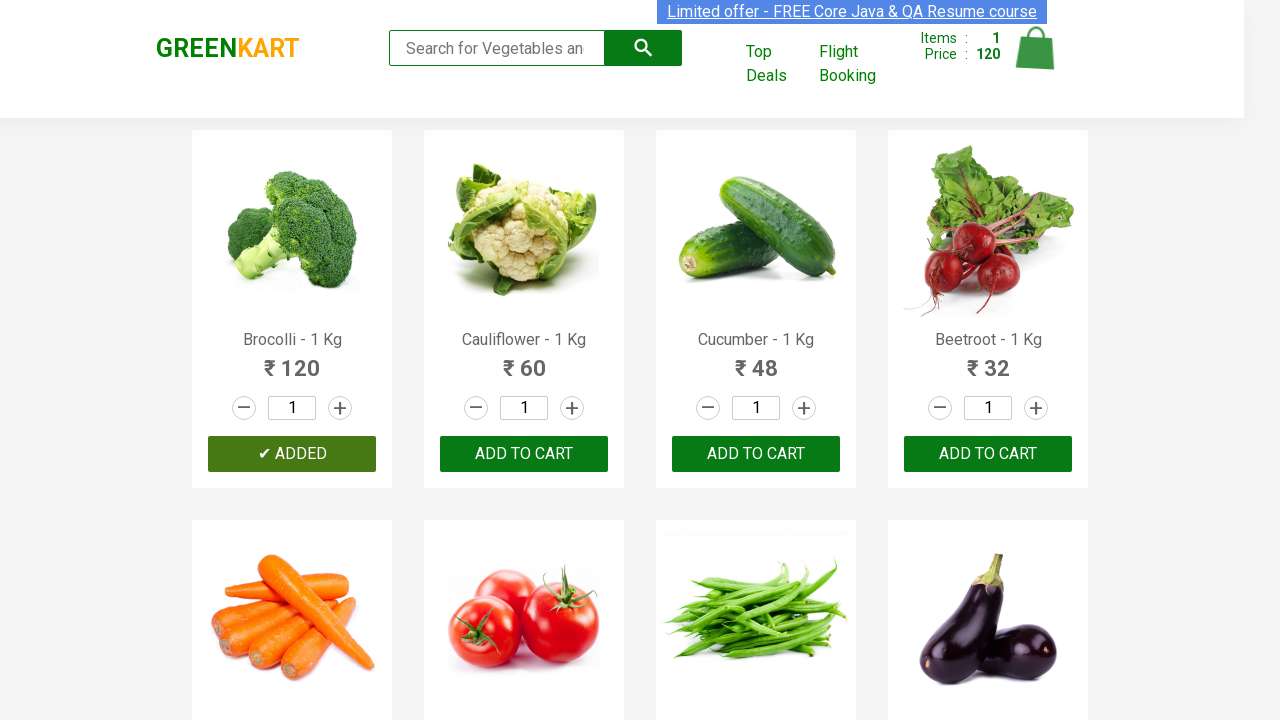

Extracted product name: Cauliflower
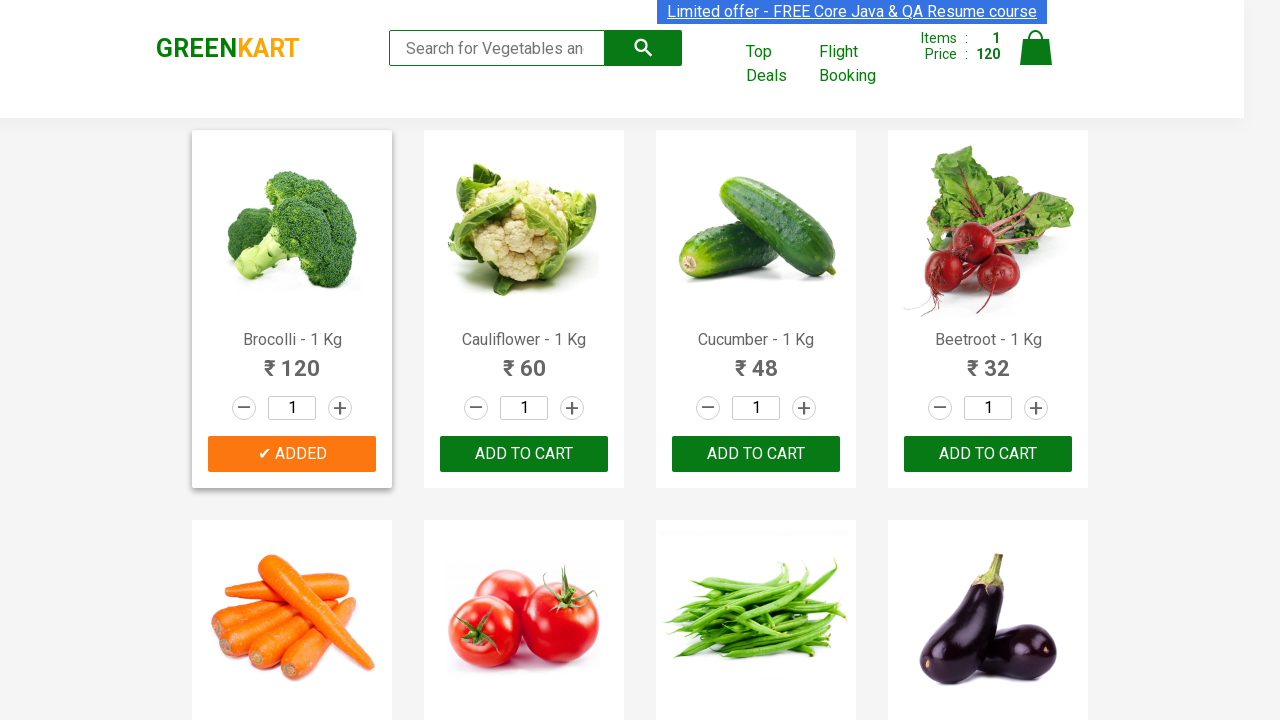

Extracted product name: Cucumber
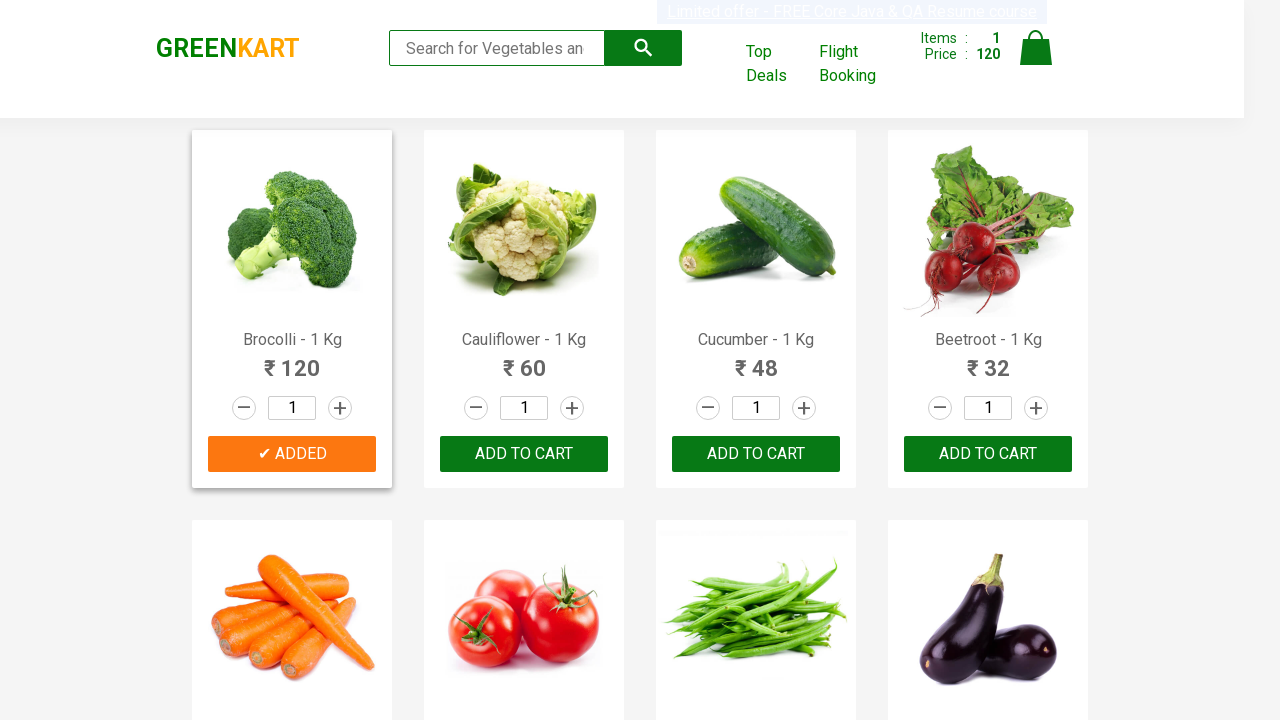

Clicked 'Add to Cart' button for Cucumber at (756, 454) on xpath=//div[@class='product-action']/button >> nth=2
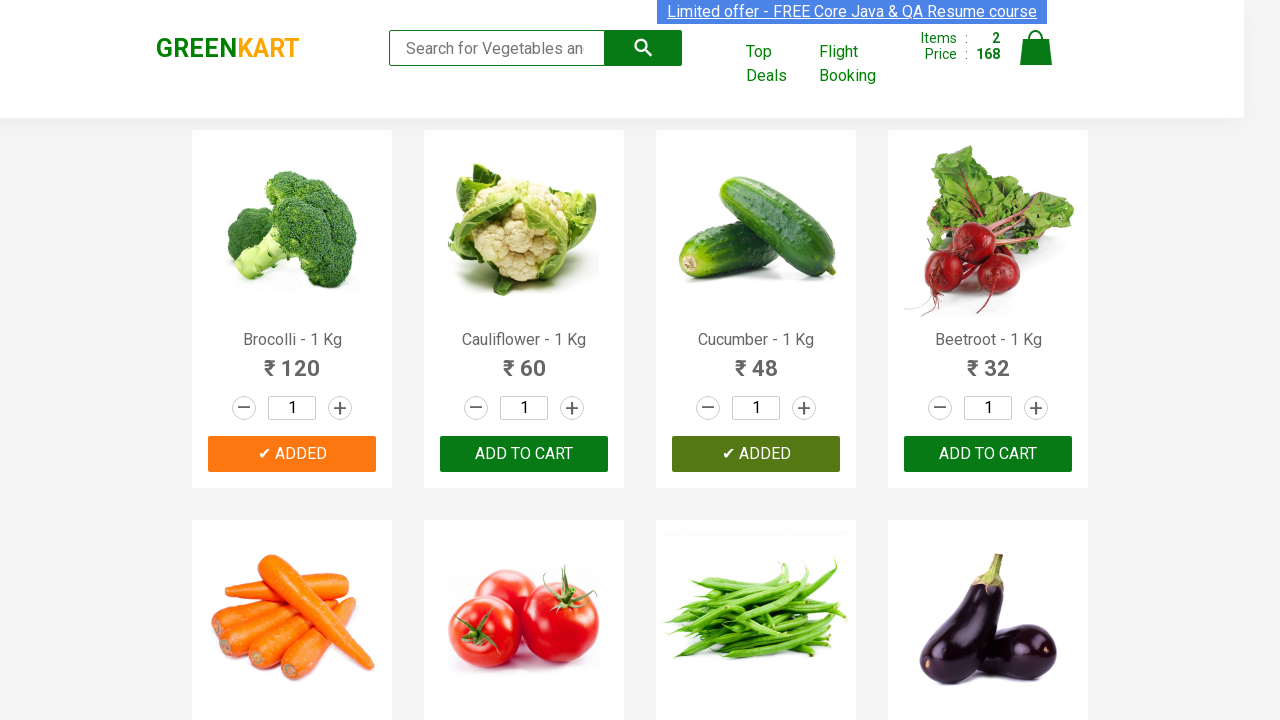

Extracted product name: Beetroot
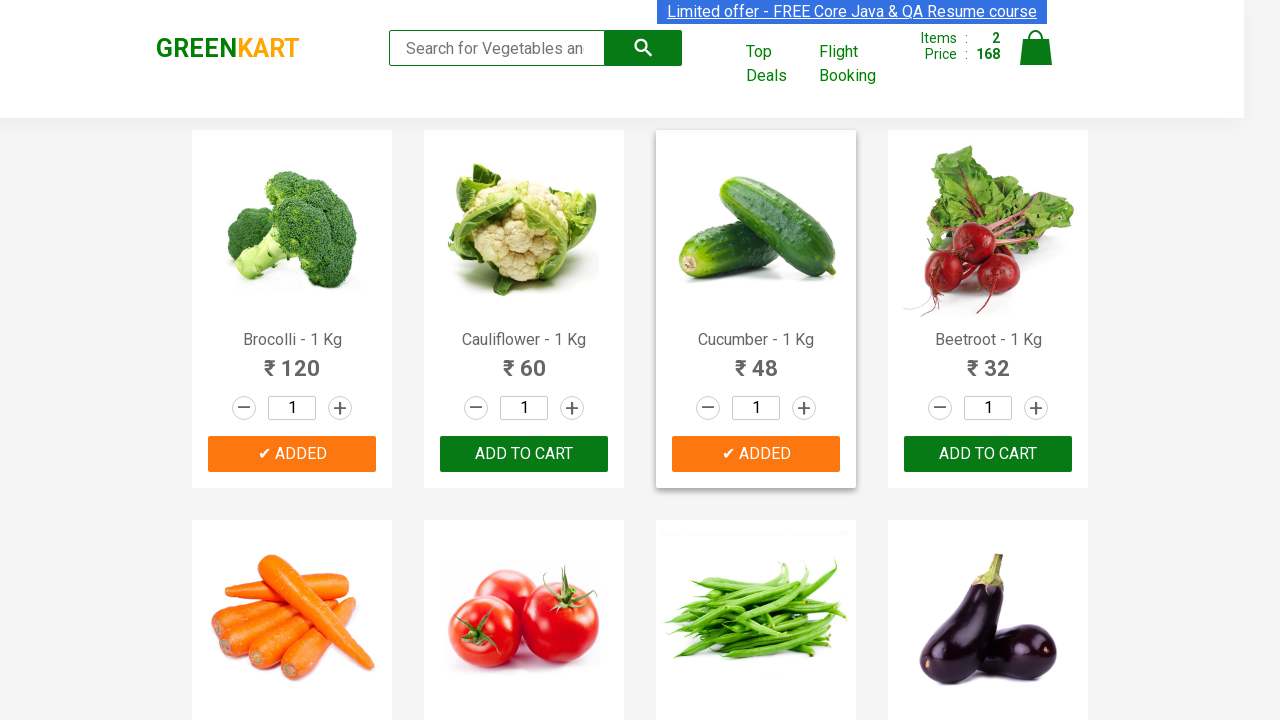

Clicked 'Add to Cart' button for Beetroot at (988, 454) on xpath=//div[@class='product-action']/button >> nth=3
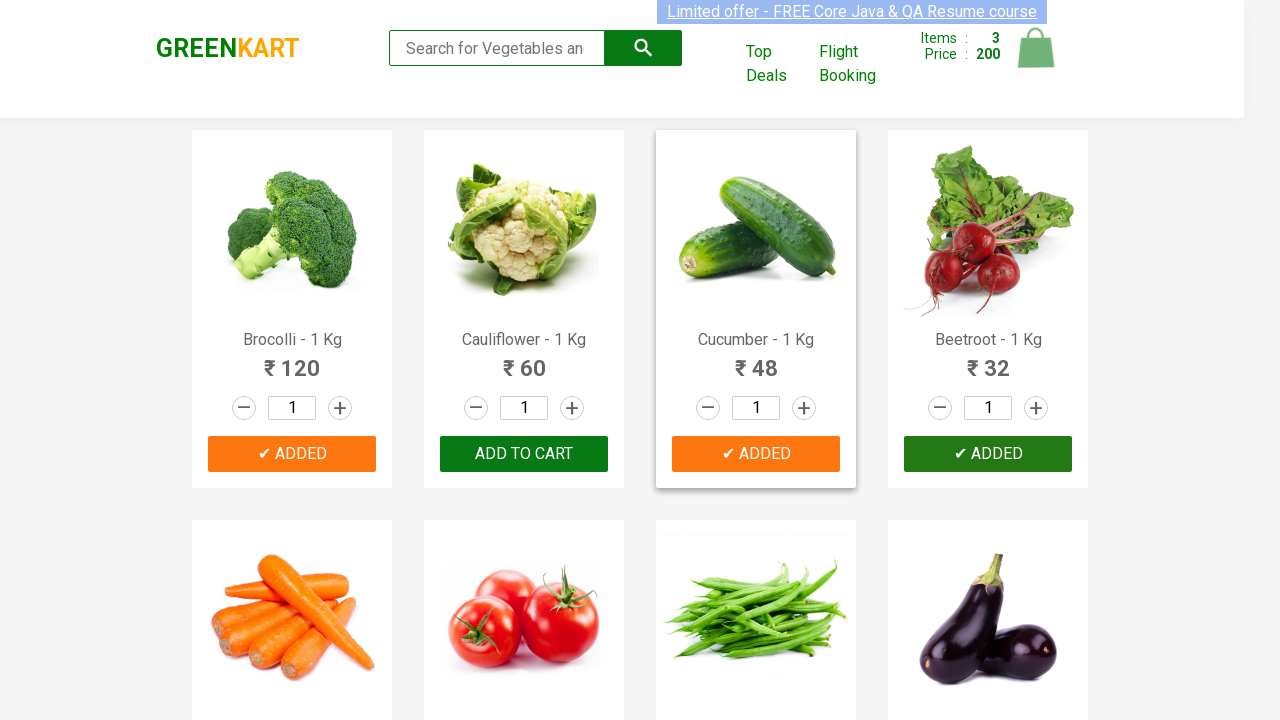

Extracted product name: Carrot
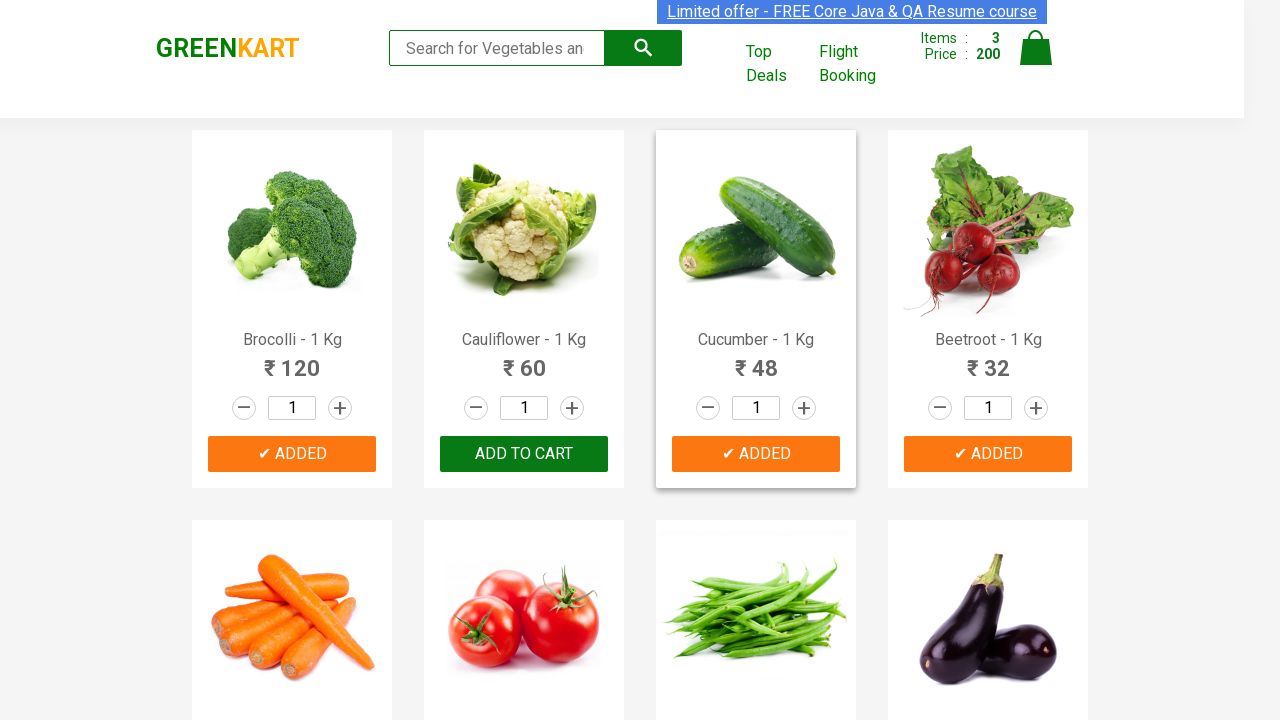

Extracted product name: Tomato
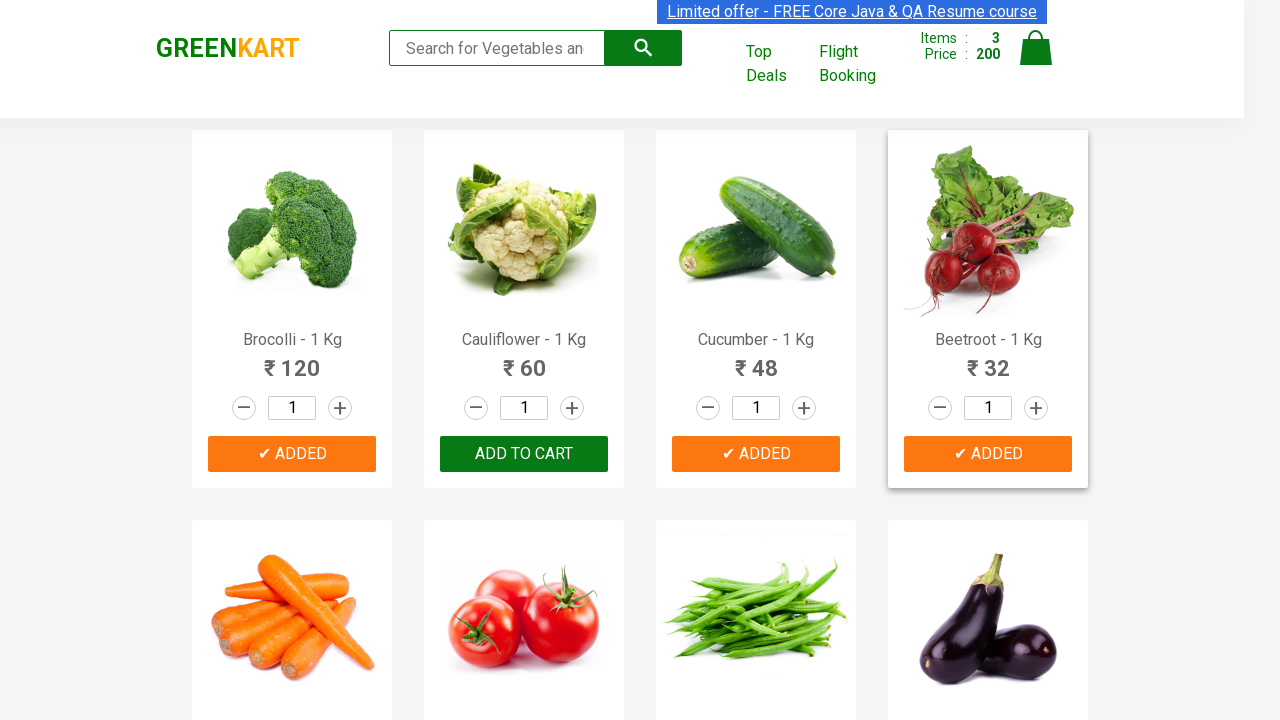

Extracted product name: Beans
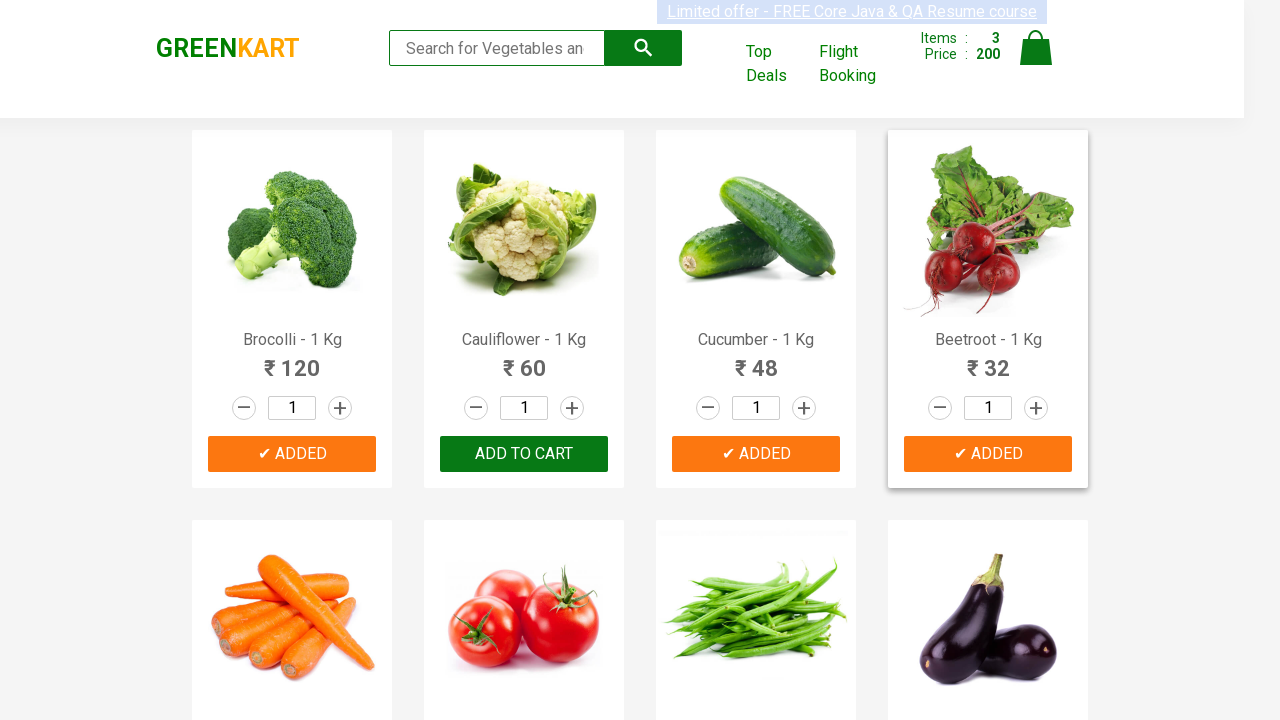

Extracted product name: Brinjal
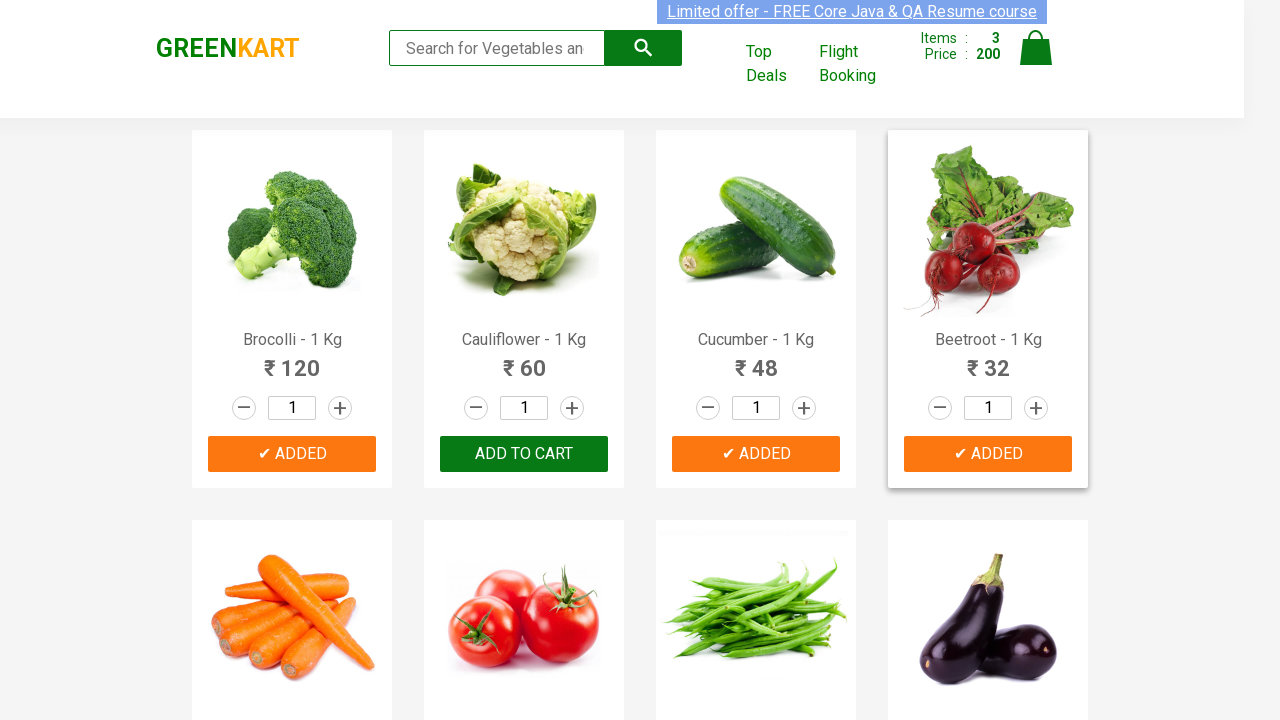

Extracted product name: Capsicum
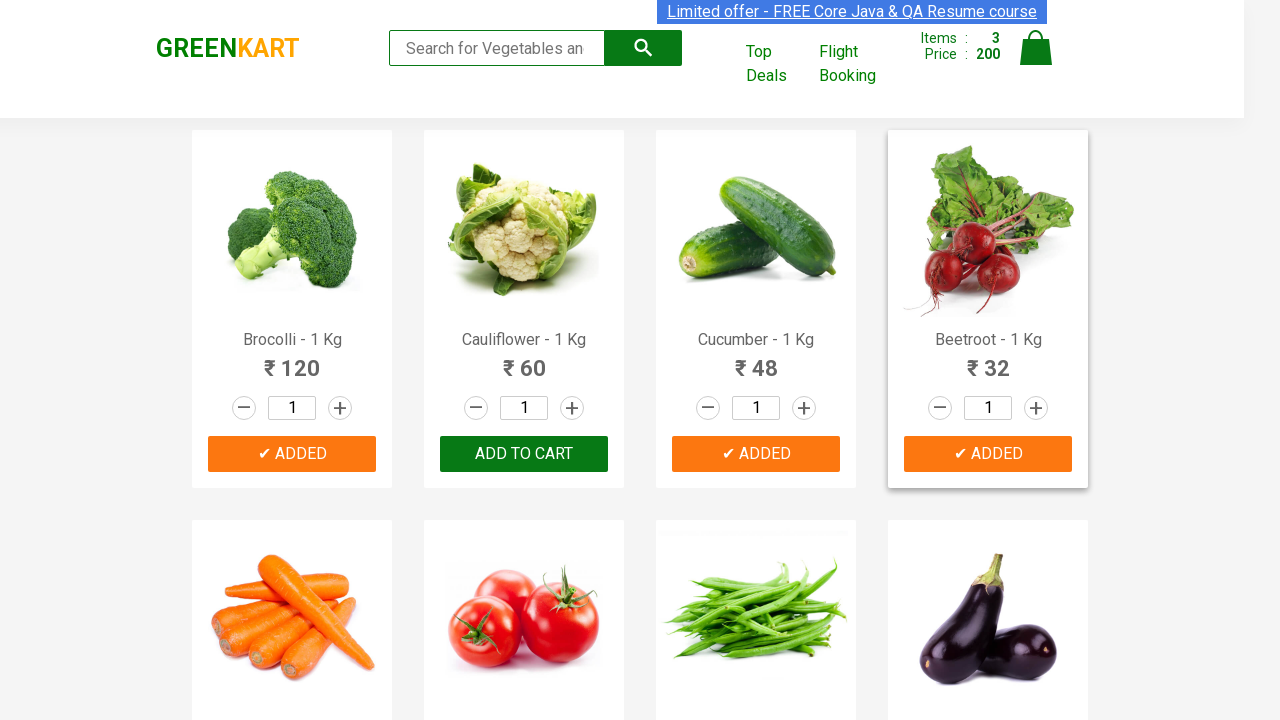

Extracted product name: Mushroom
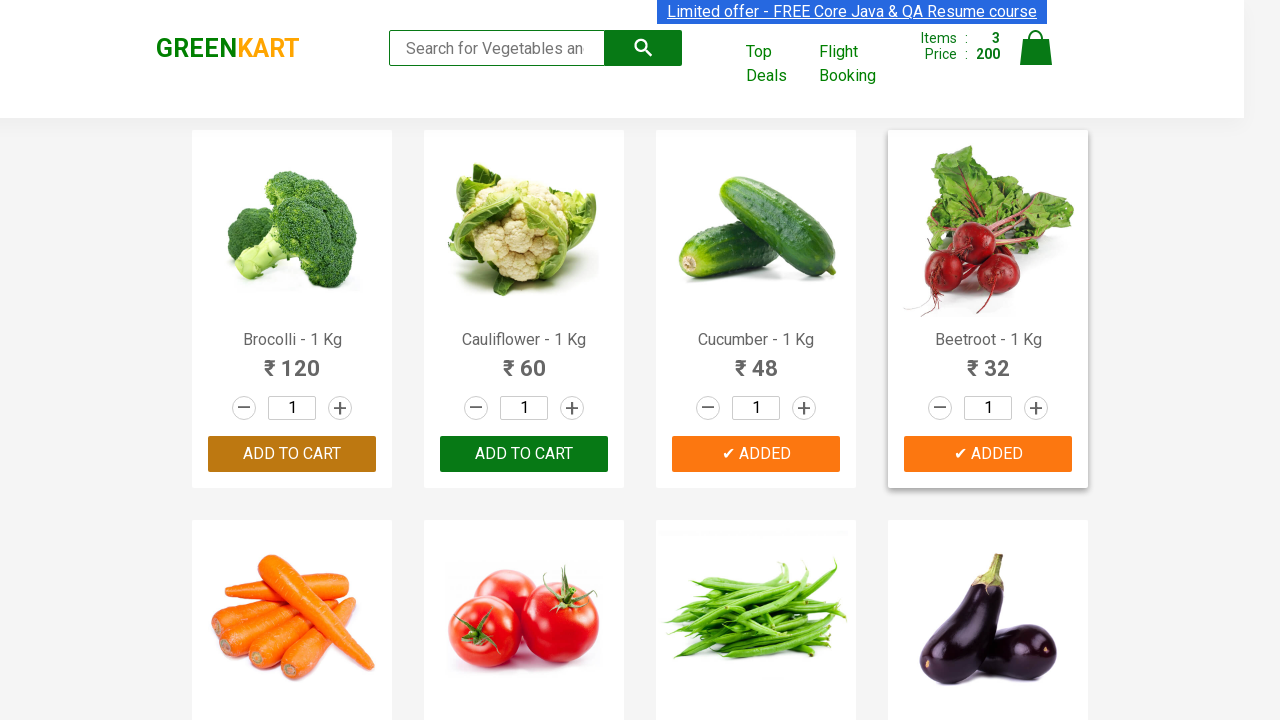

Extracted product name: Potato
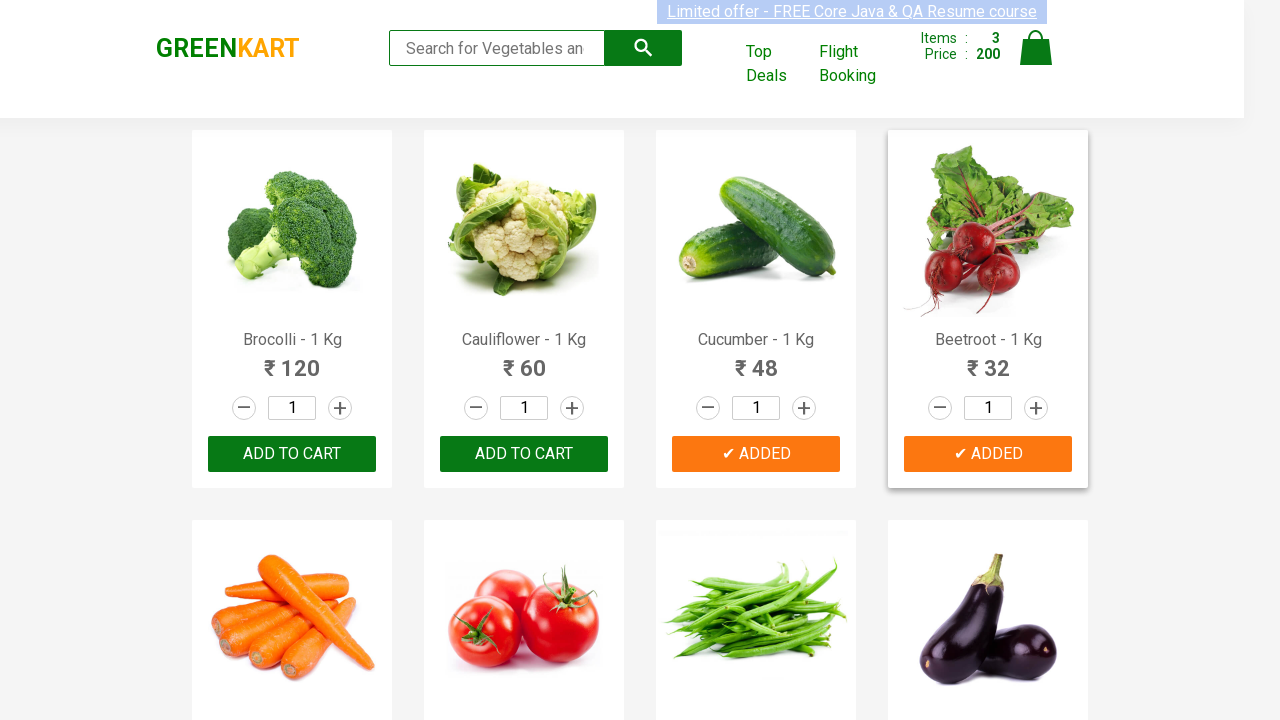

Extracted product name: Pumpkin
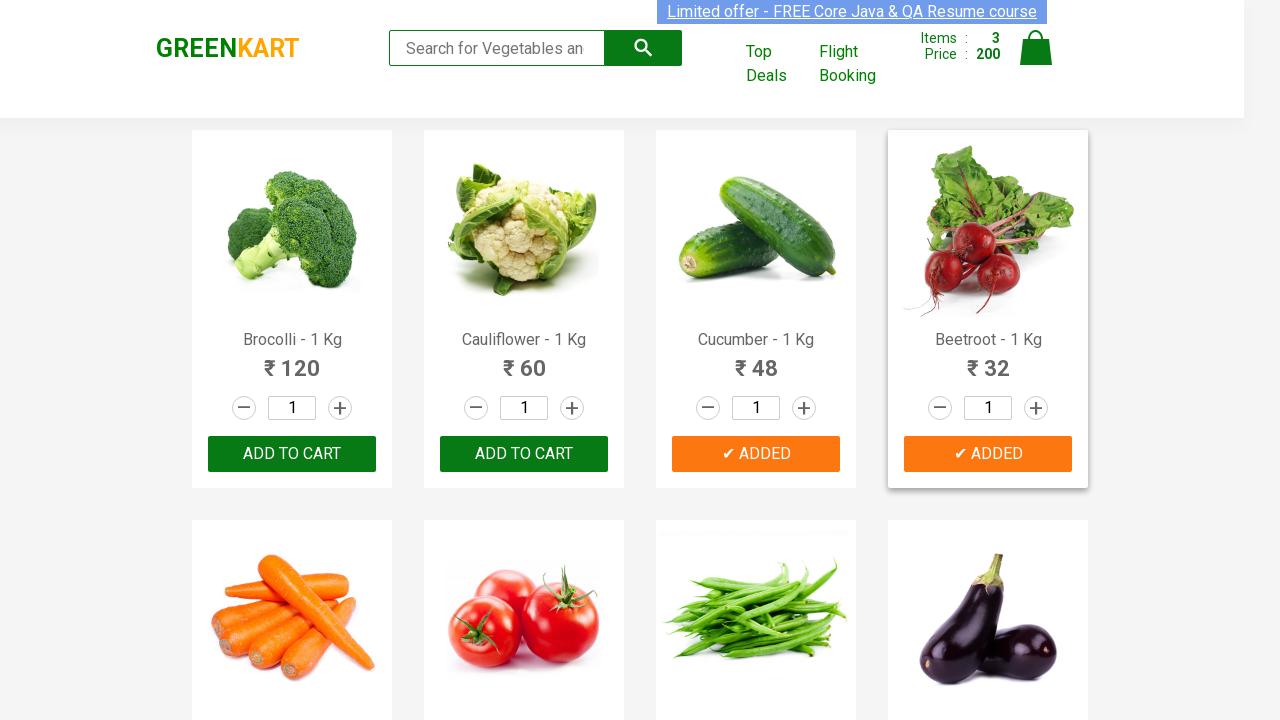

Extracted product name: Corn
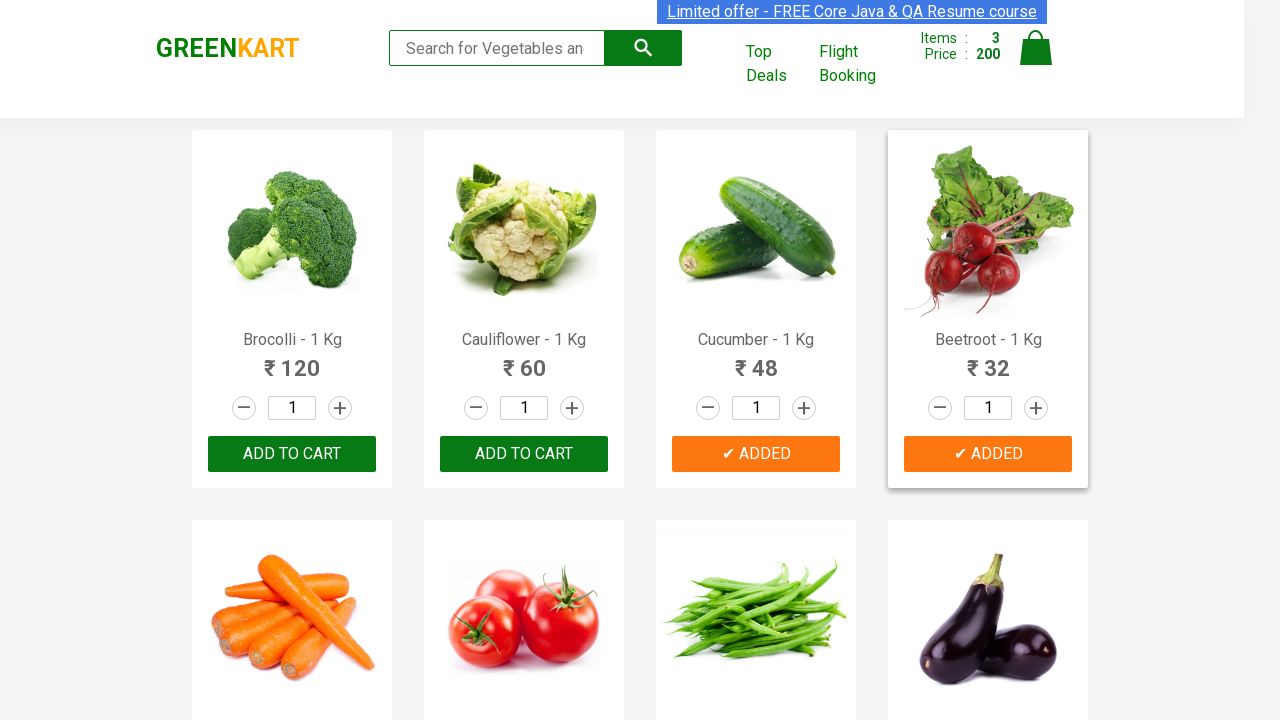

Extracted product name: Onion
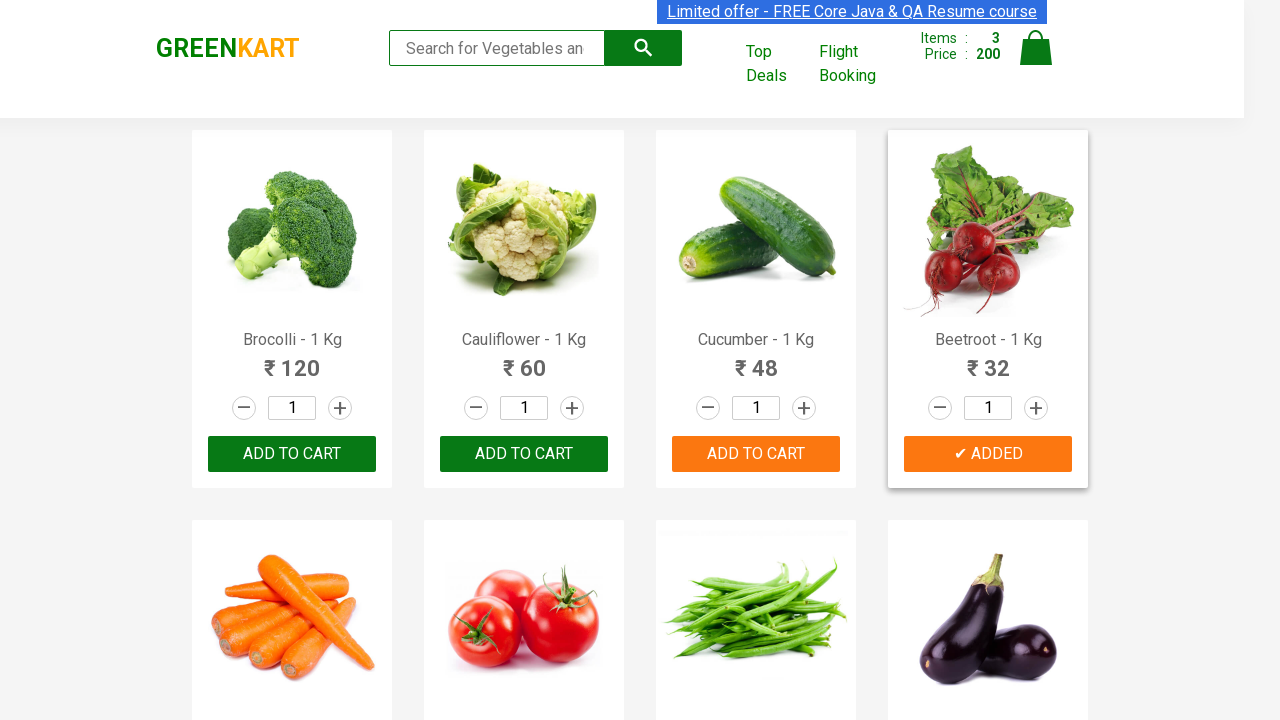

Extracted product name: Apple
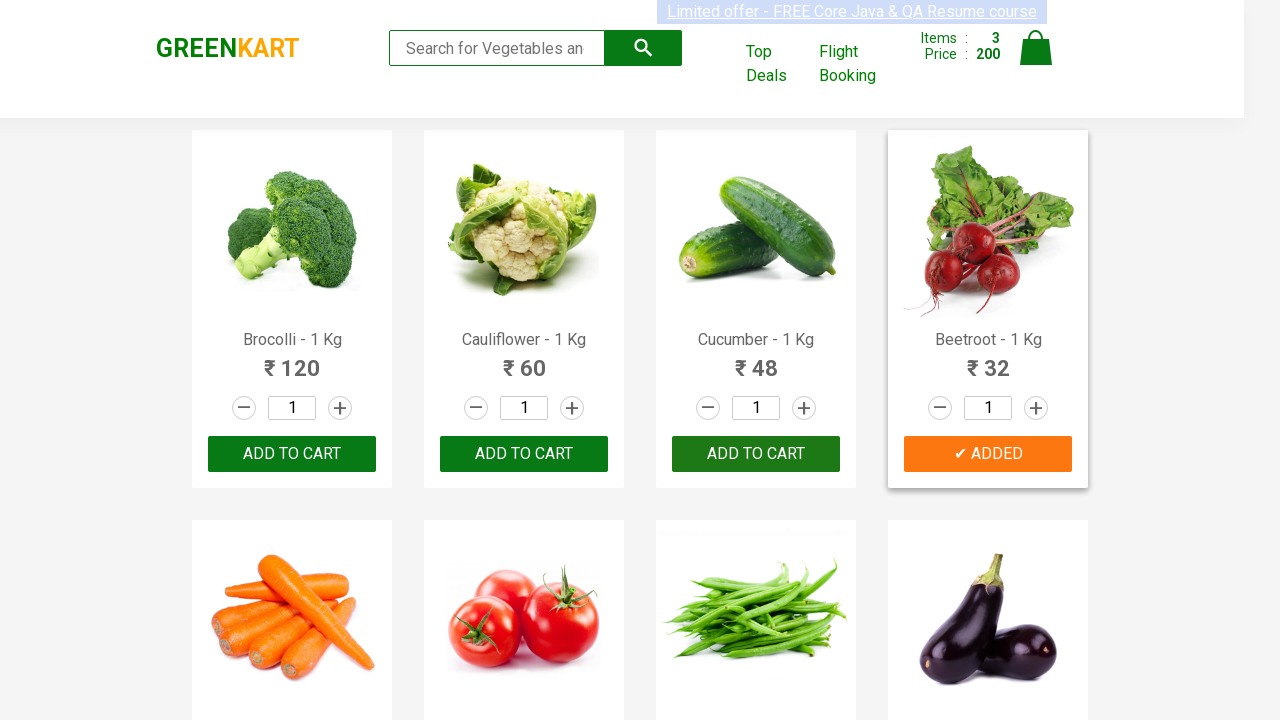

Extracted product name: Banana
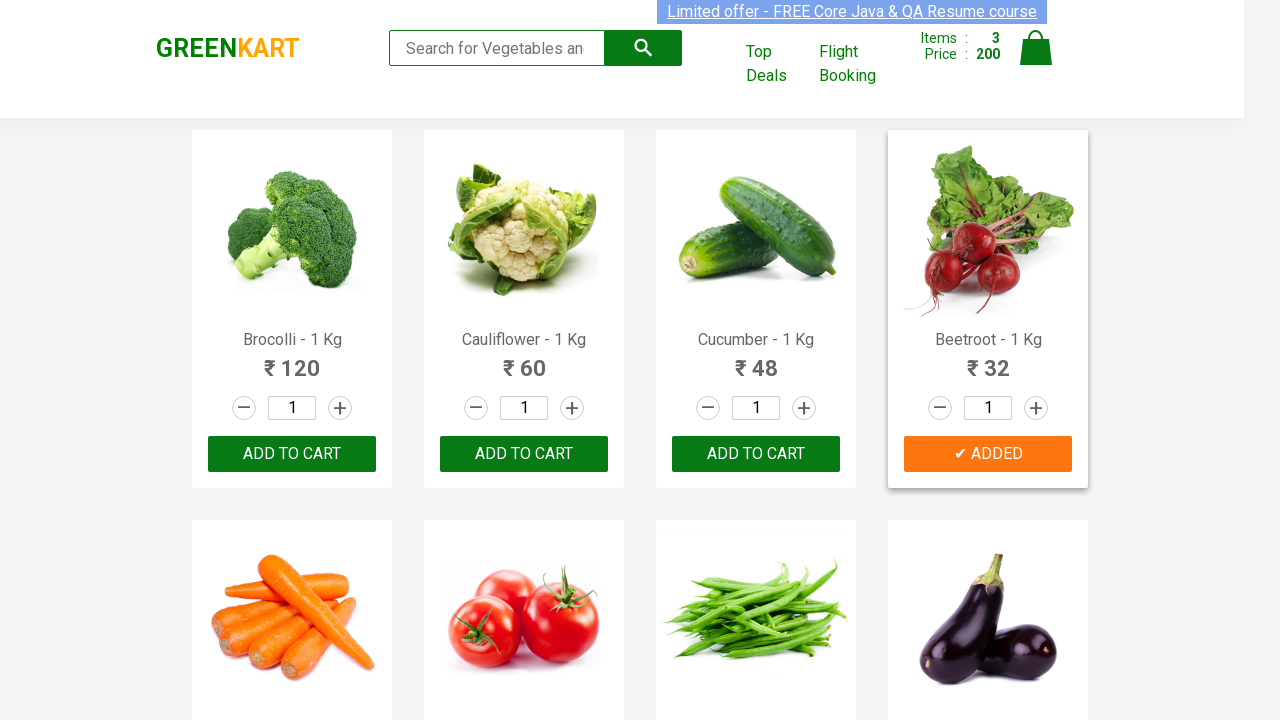

Clicked 'Add to Cart' button for Banana at (988, 360) on xpath=//div[@class='product-action']/button >> nth=15
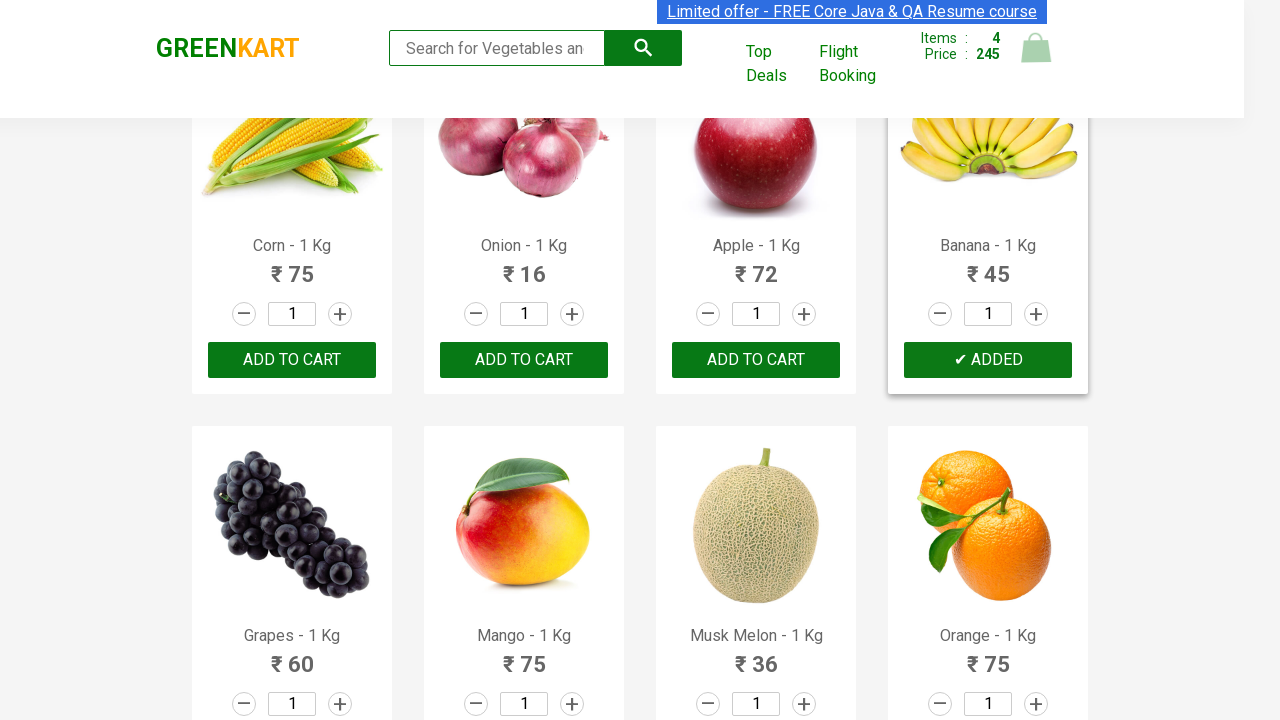

Successfully added all 4 items to cart
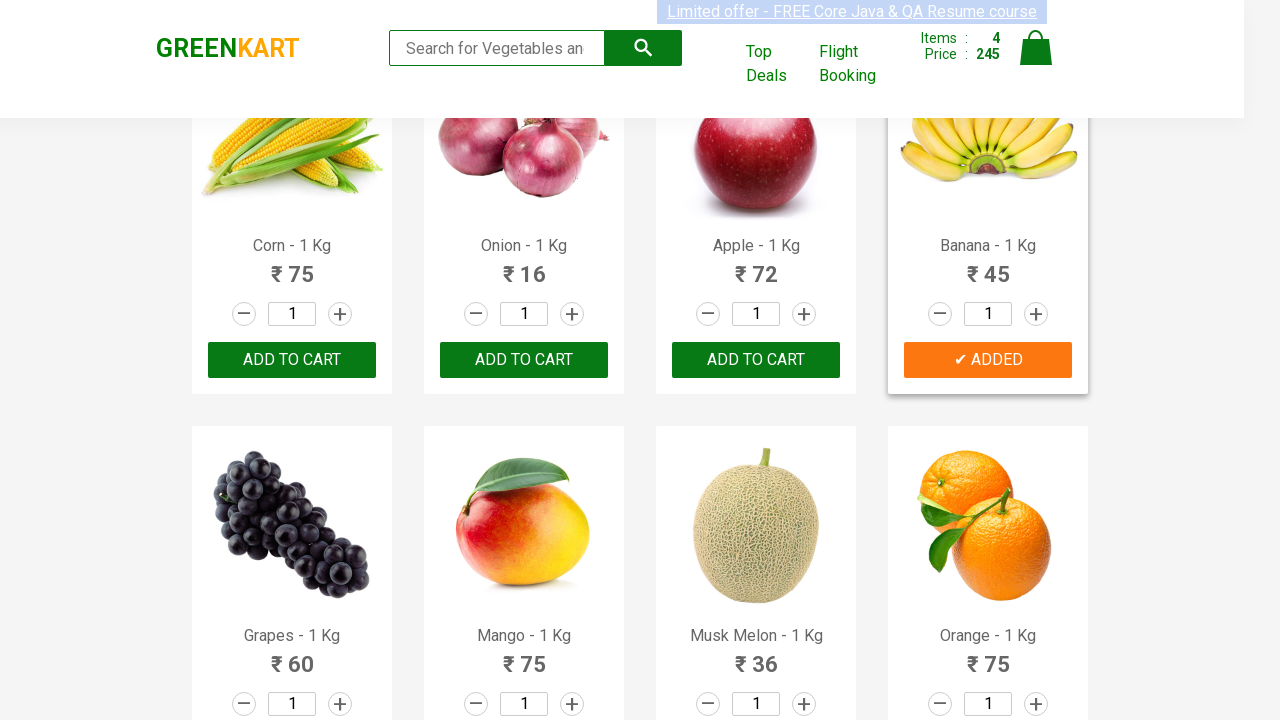

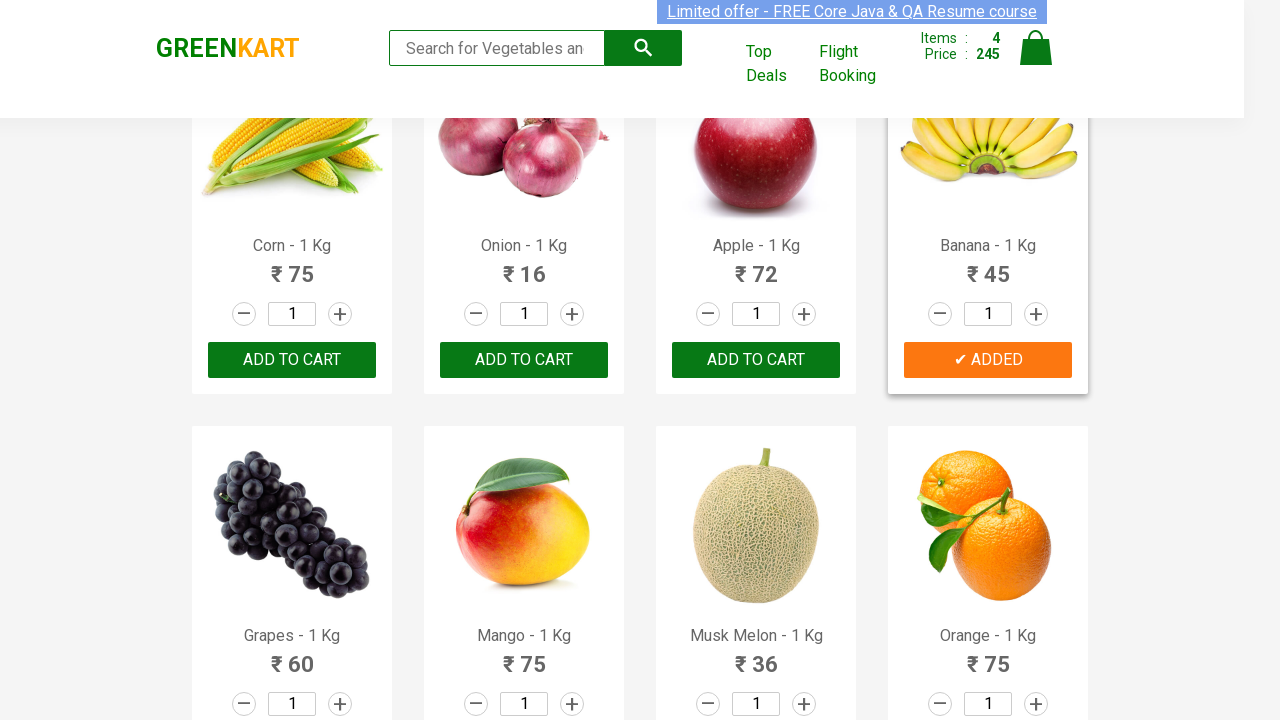